Tests mouse movement by offset from current pointer position

Starting URL: https://awesomeqa.com/selenium/mouse_interaction.html

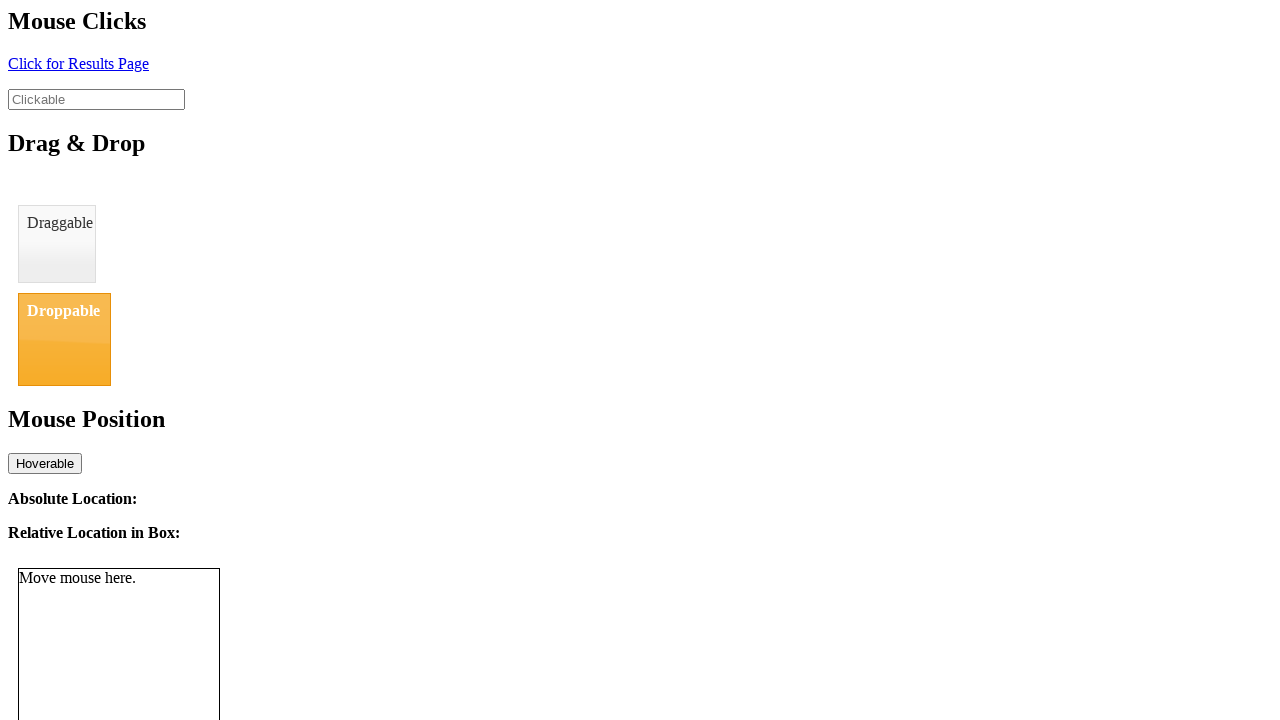

Navigated to mouse interaction test page
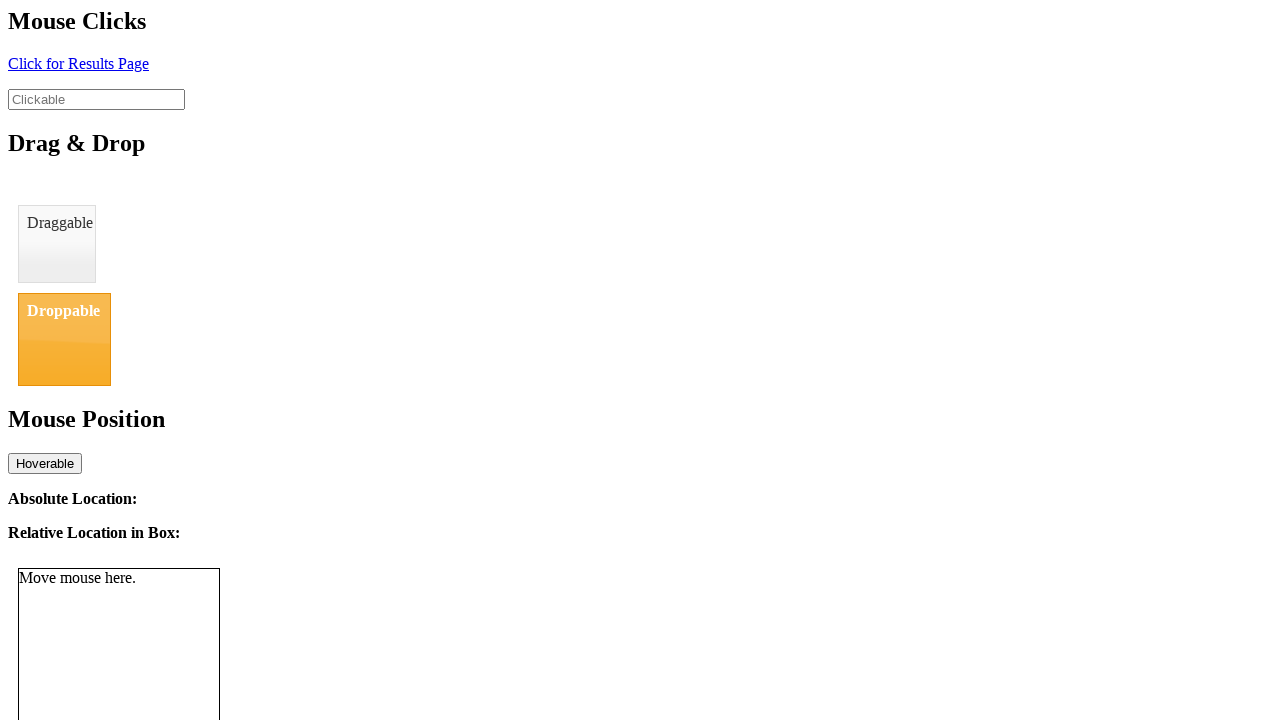

Moved mouse to absolute position (6, 3) at (6, 3)
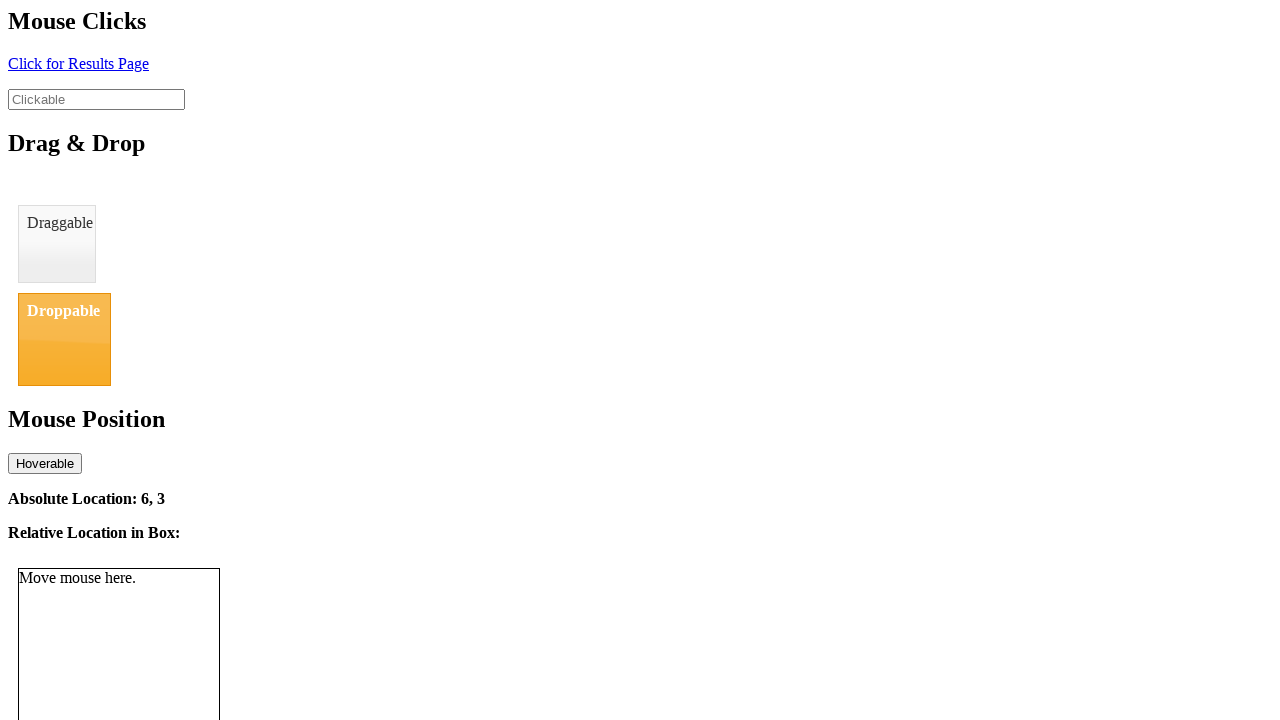

Moved mouse by offset (13, 15) from current pointer position to (19, 18) at (19, 18)
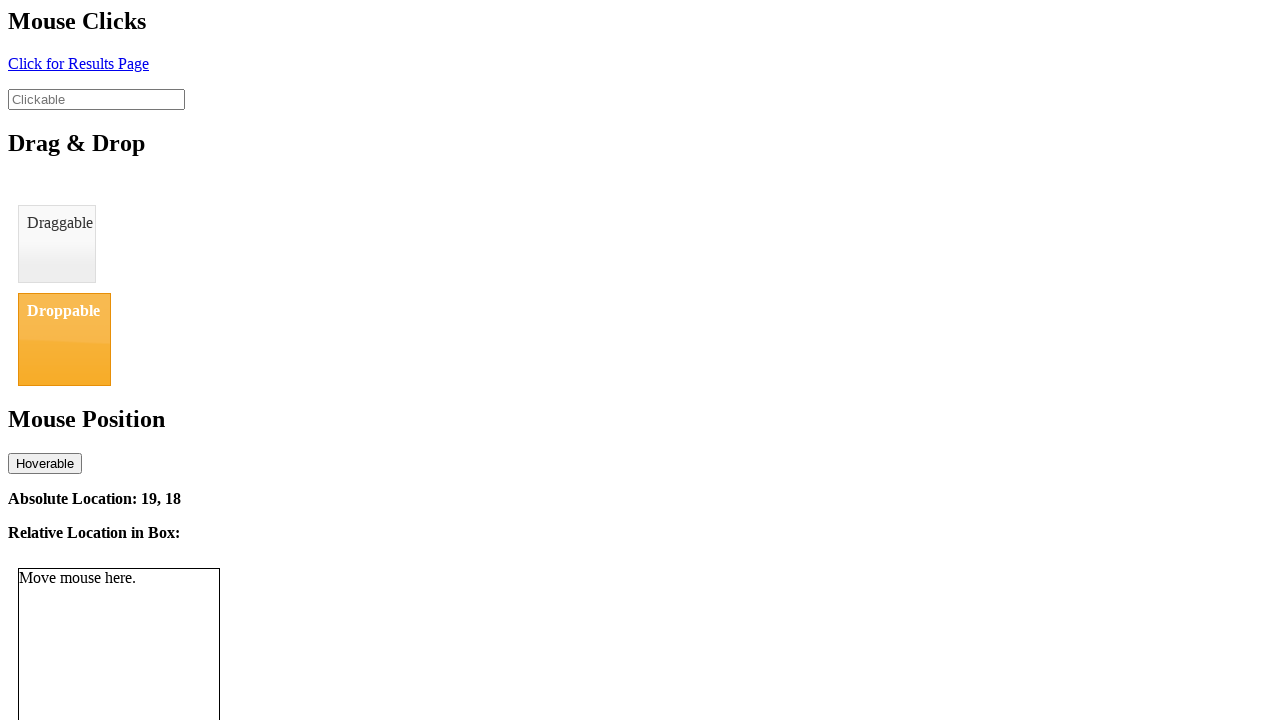

Absolute location element updated and visible
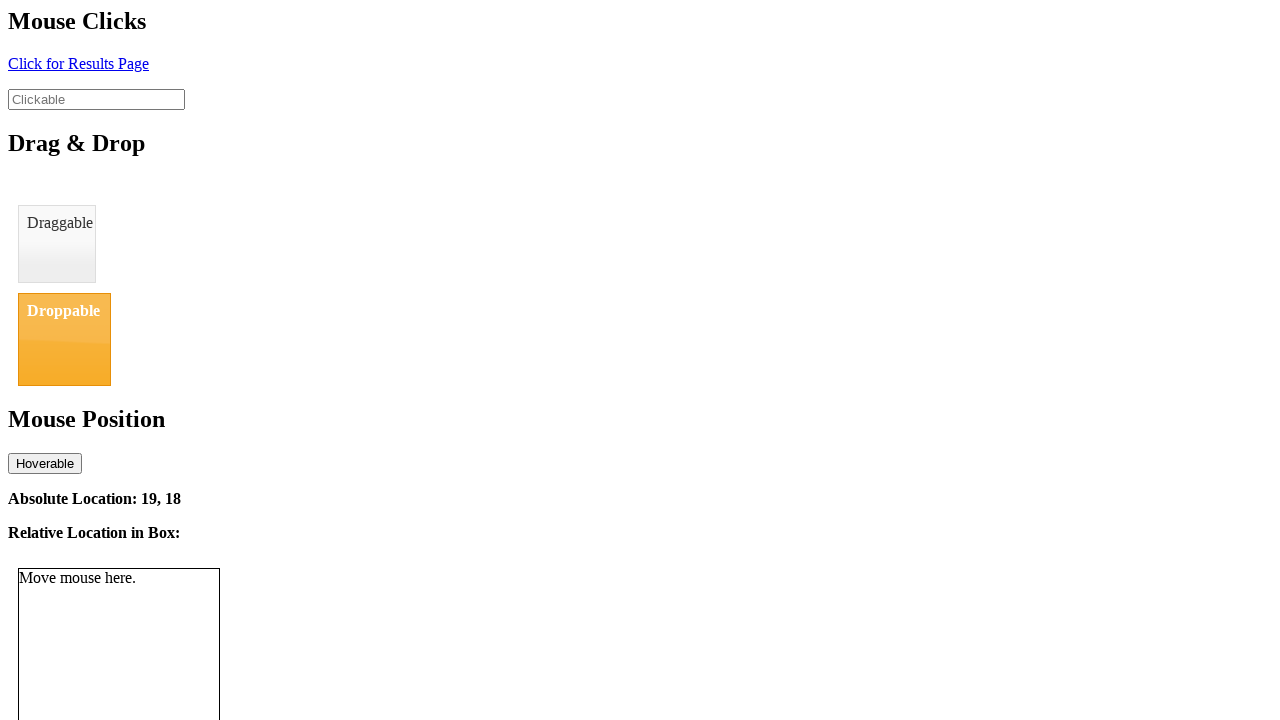

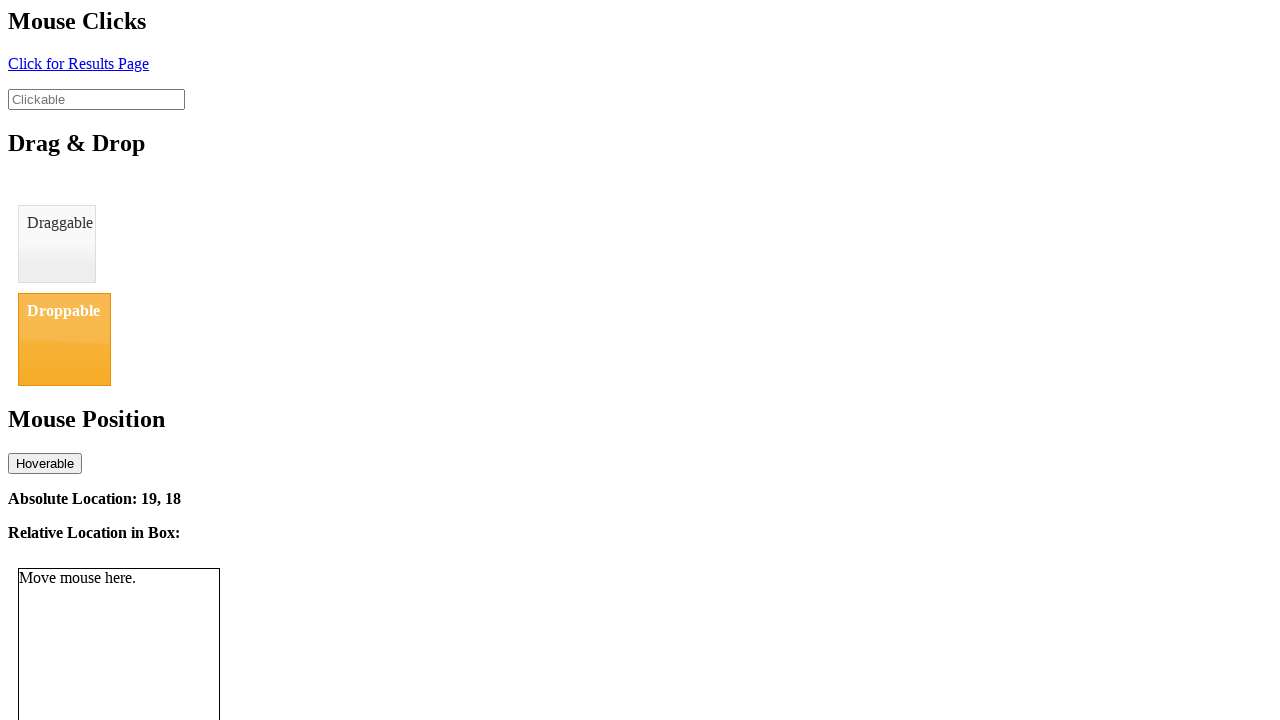